Tests confirm password functionality by filling password and confirm password fields with different values

Starting URL: https://buggy.justtestit.org/register

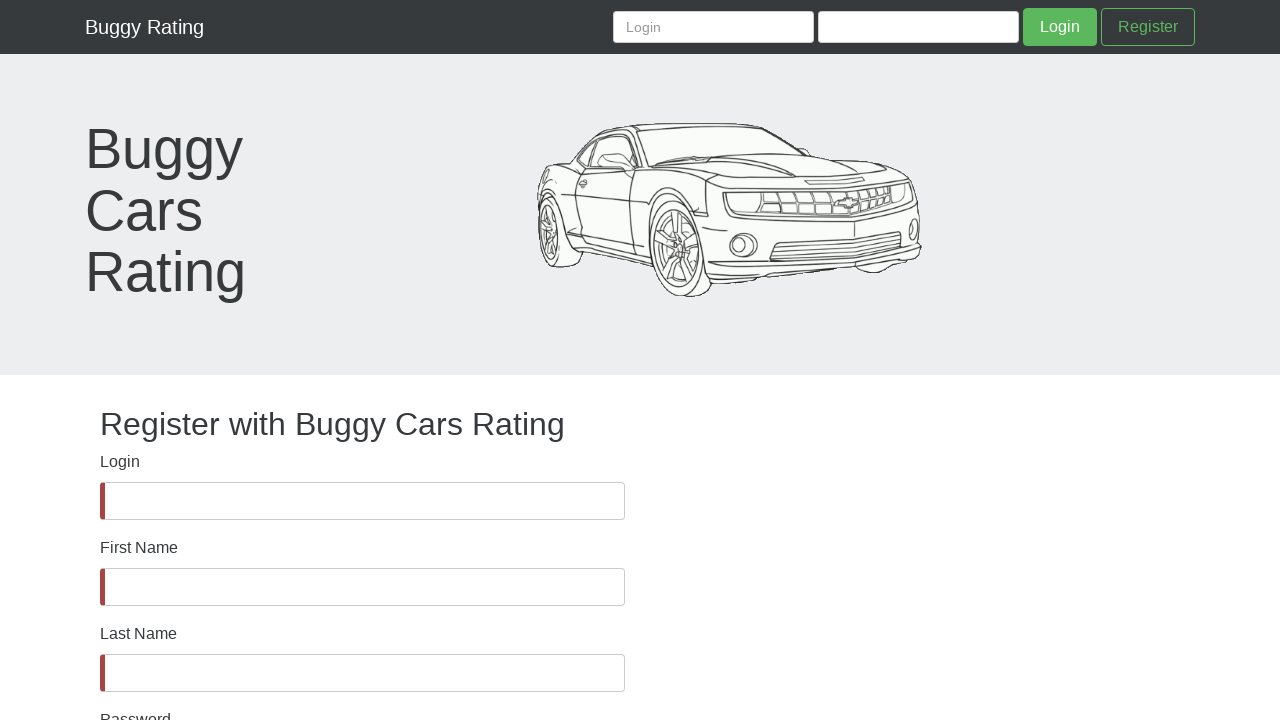

Filled password field with 'aswe' on #password
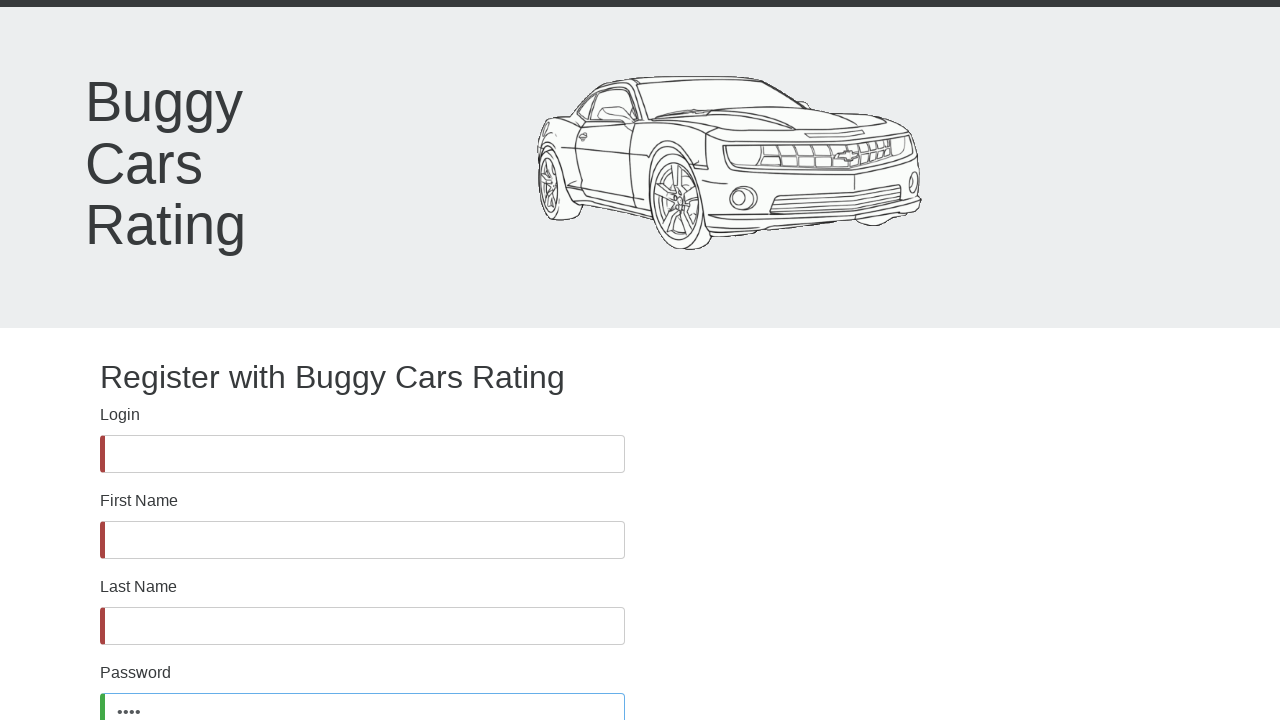

Confirm password field became visible
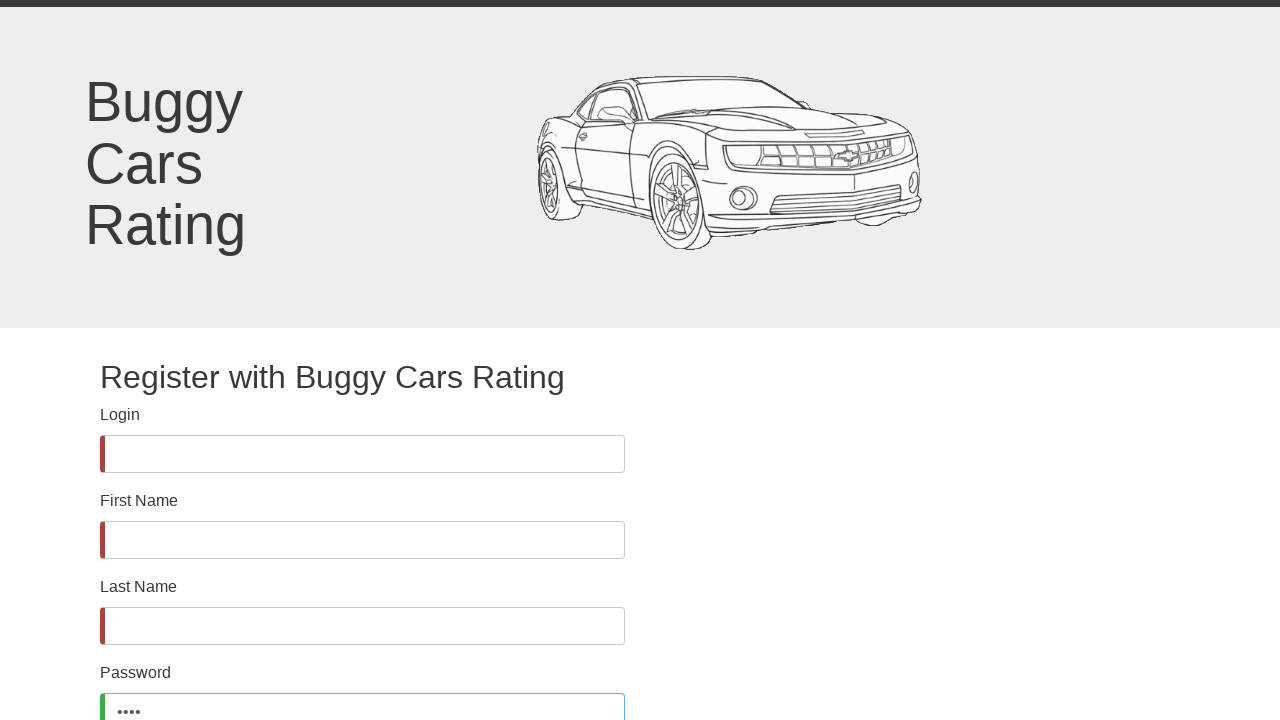

Filled confirm password field with 'ertp' (different from password) on #confirmPassword
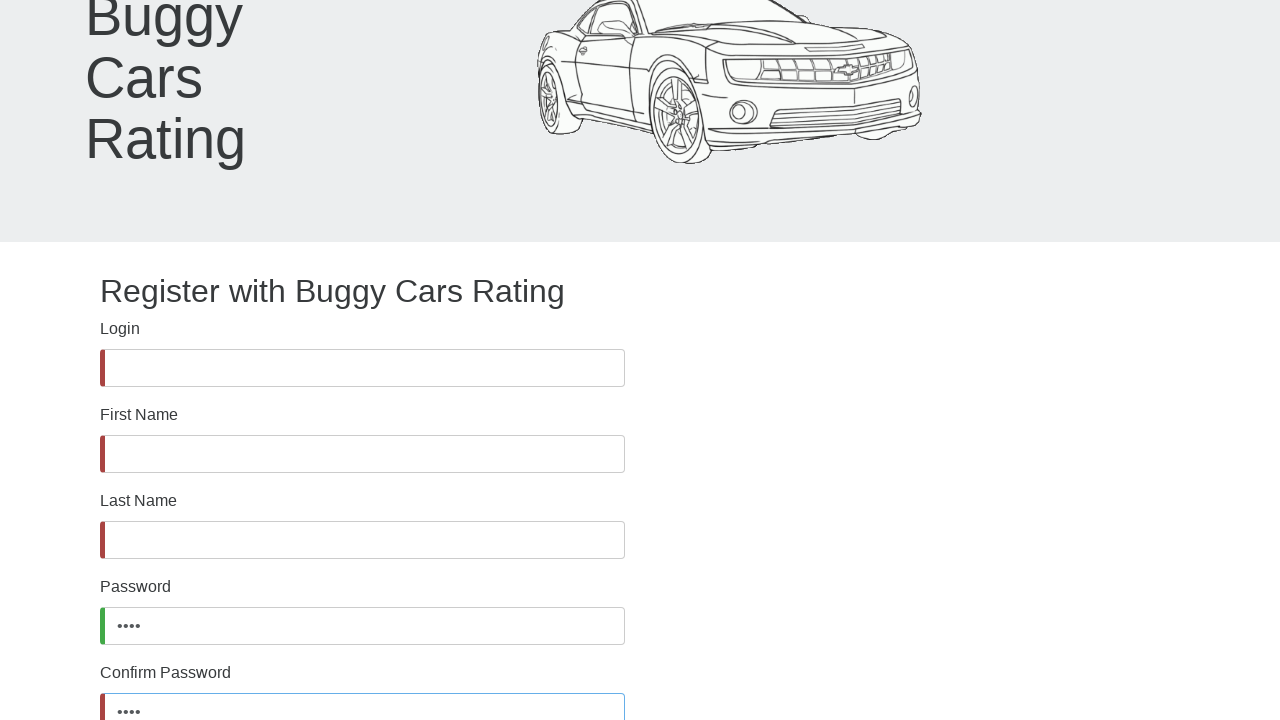

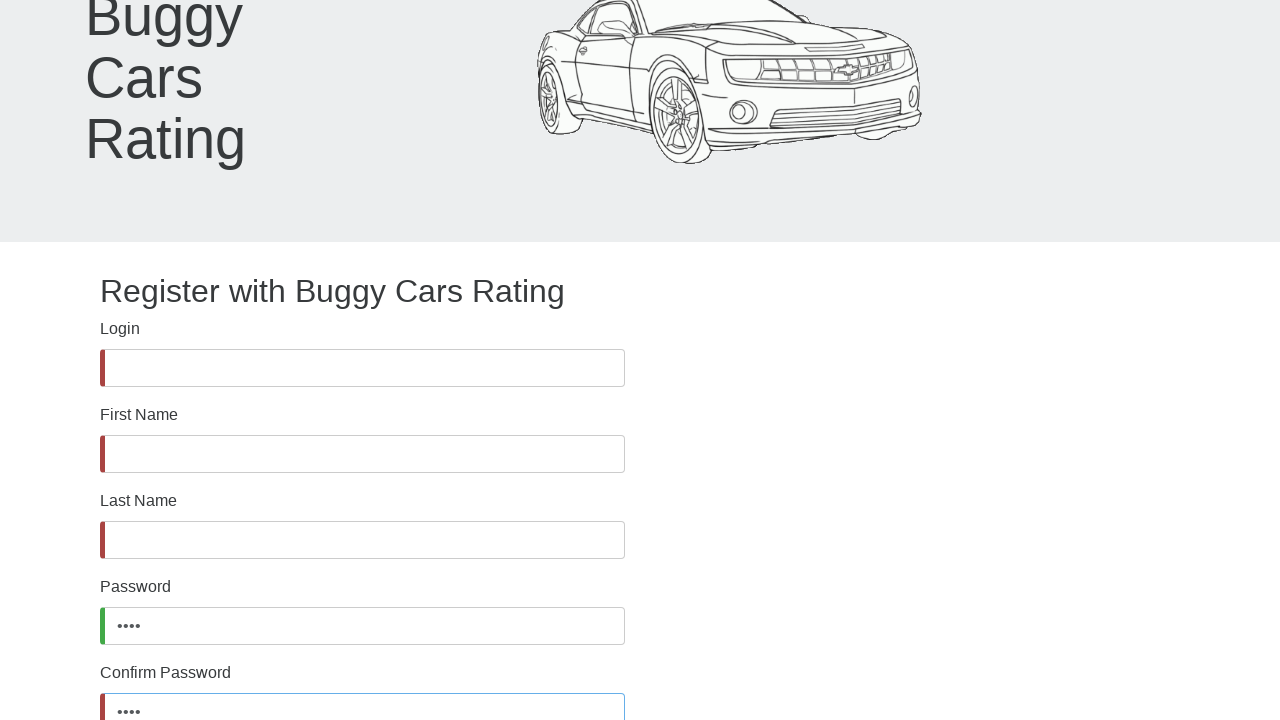